Tests iframe slider functionality by switching to an iframe, dragging a slider element, then navigating to the draggable section

Starting URL: http://jqueryui.com/slider/

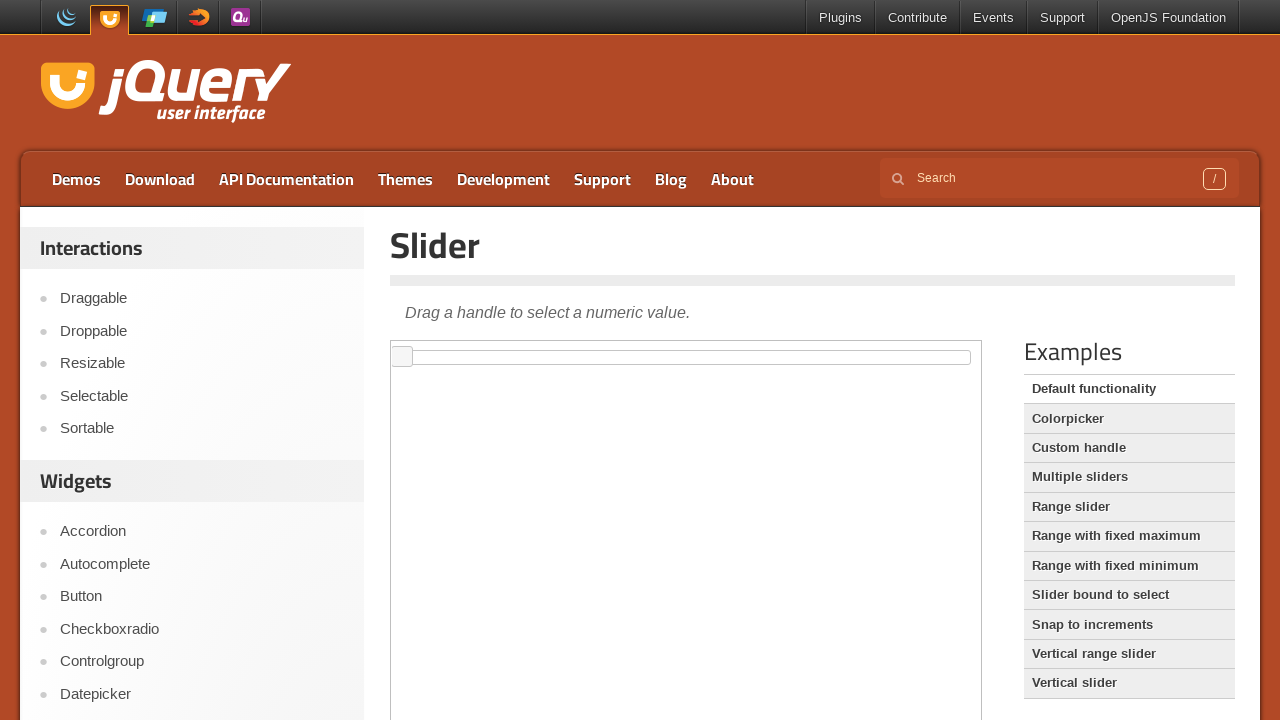

Located demo iframe
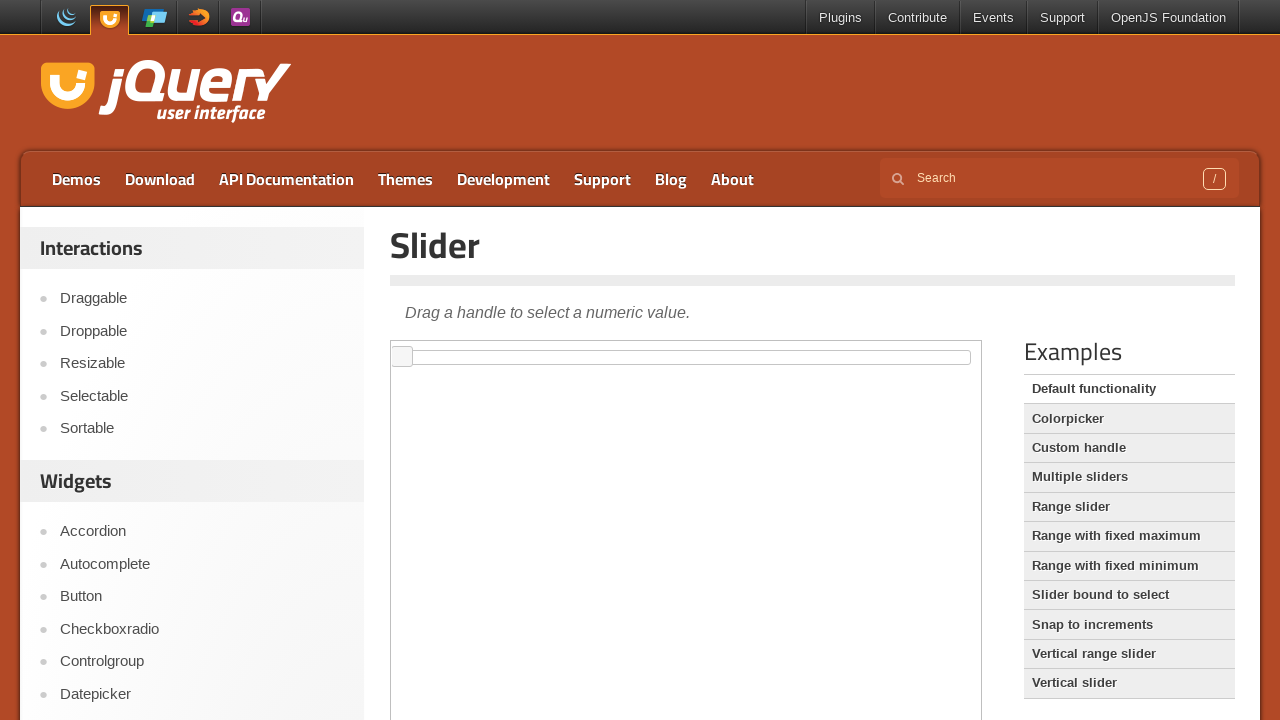

Located slider handle element
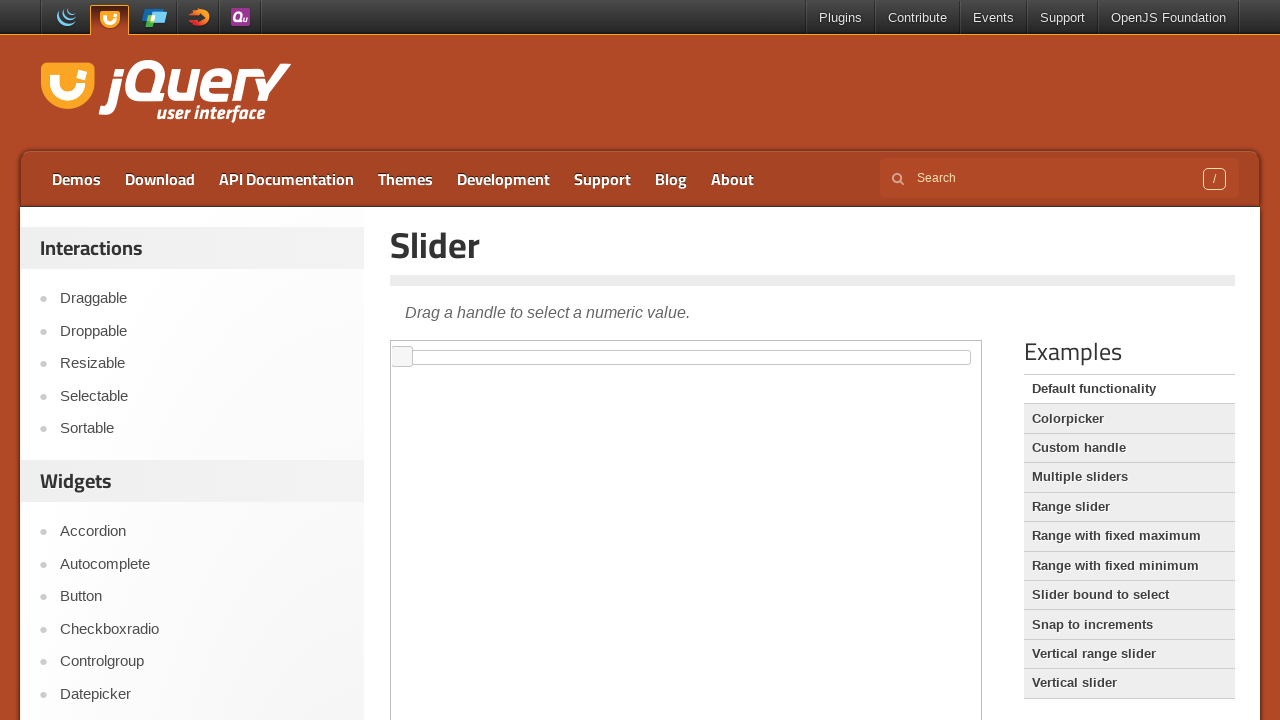

Retrieved slider bounding box
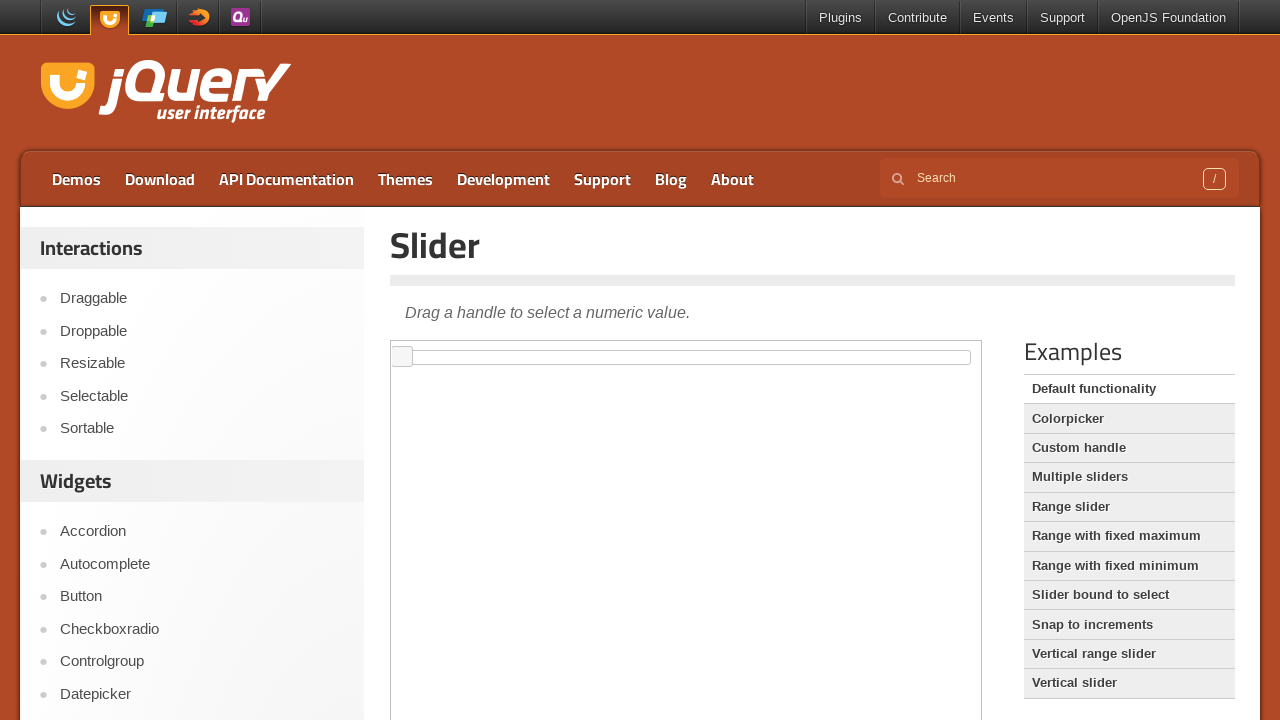

Moved mouse to slider handle center at (402, 357)
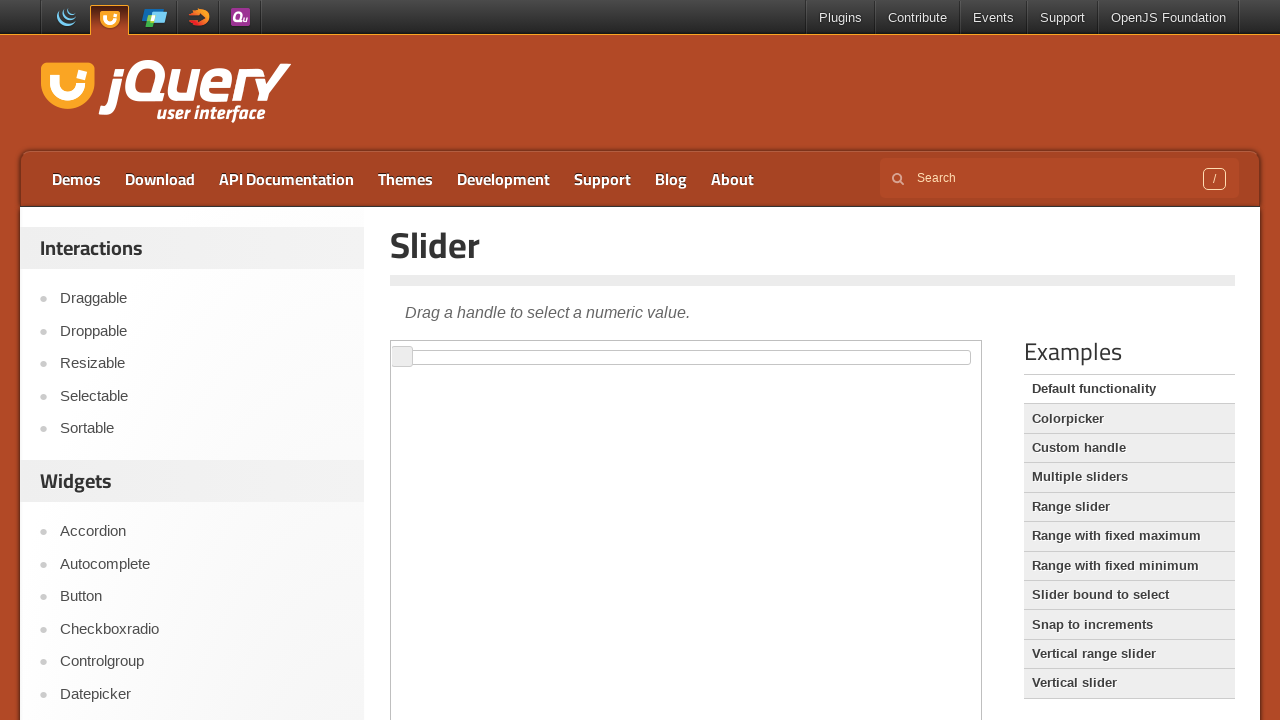

Pressed mouse button down on slider at (402, 357)
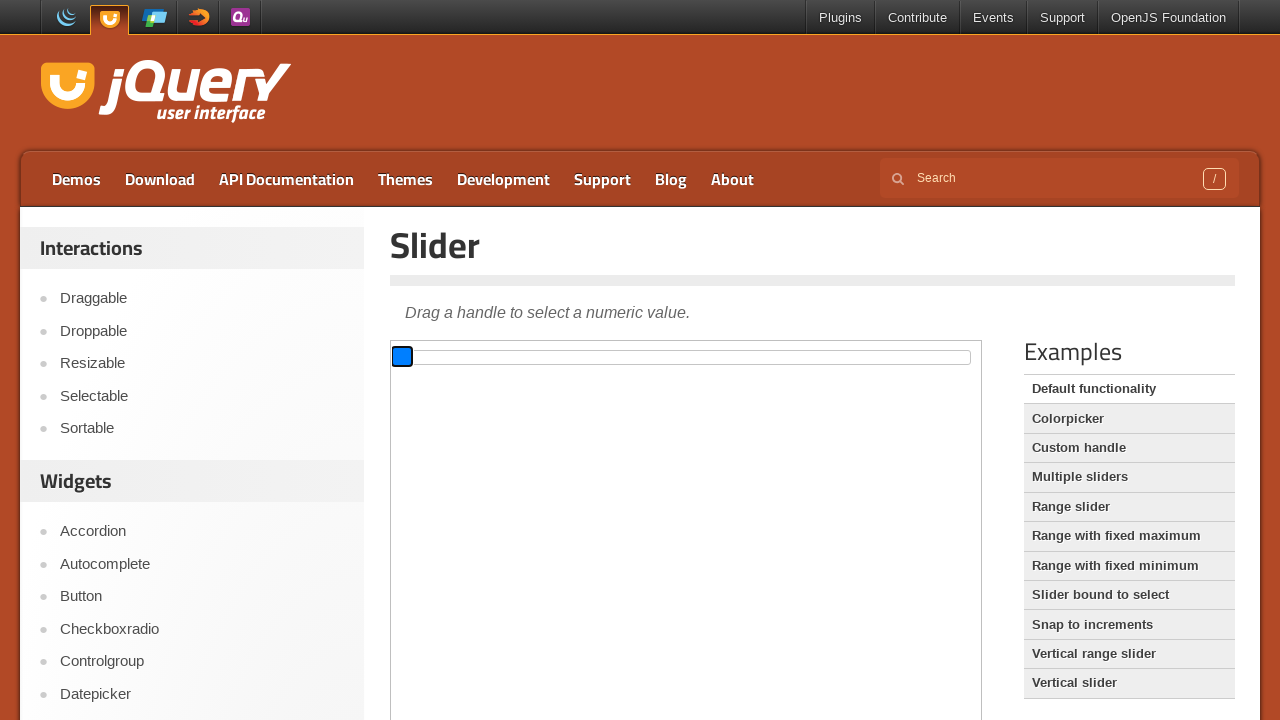

Dragged slider 80 pixels to the right at (472, 346)
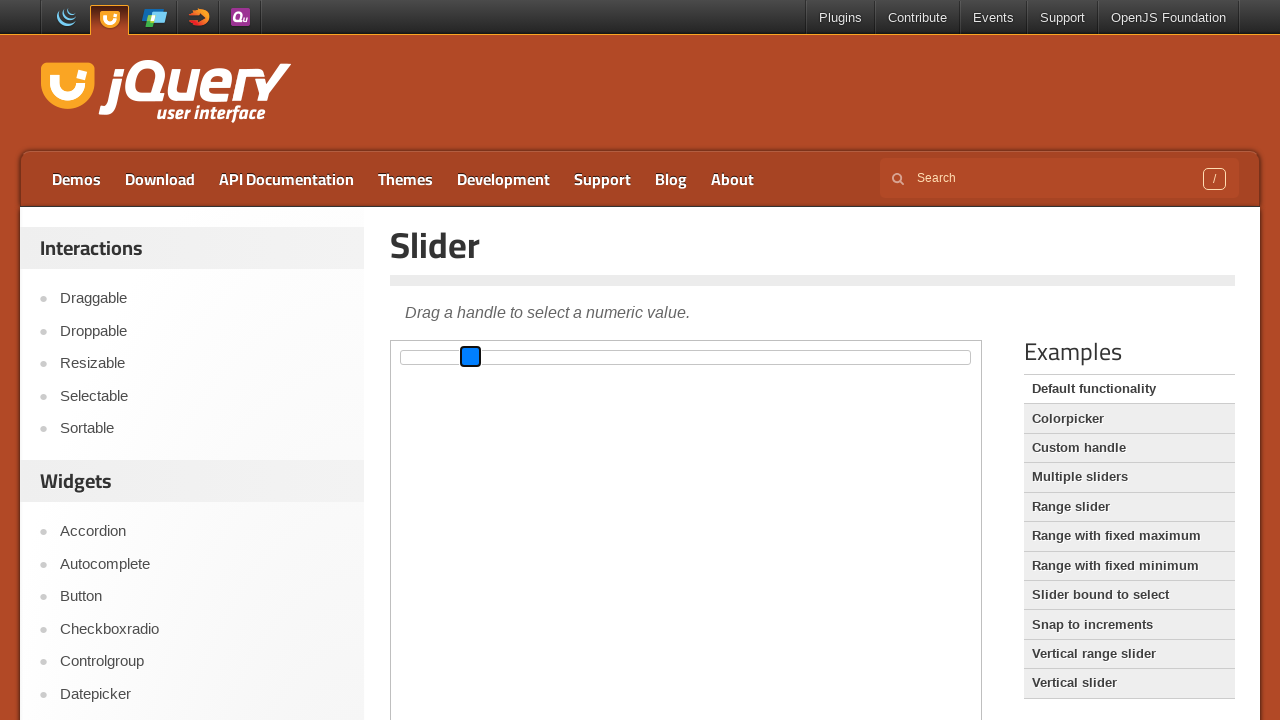

Released mouse button after slider drag at (472, 346)
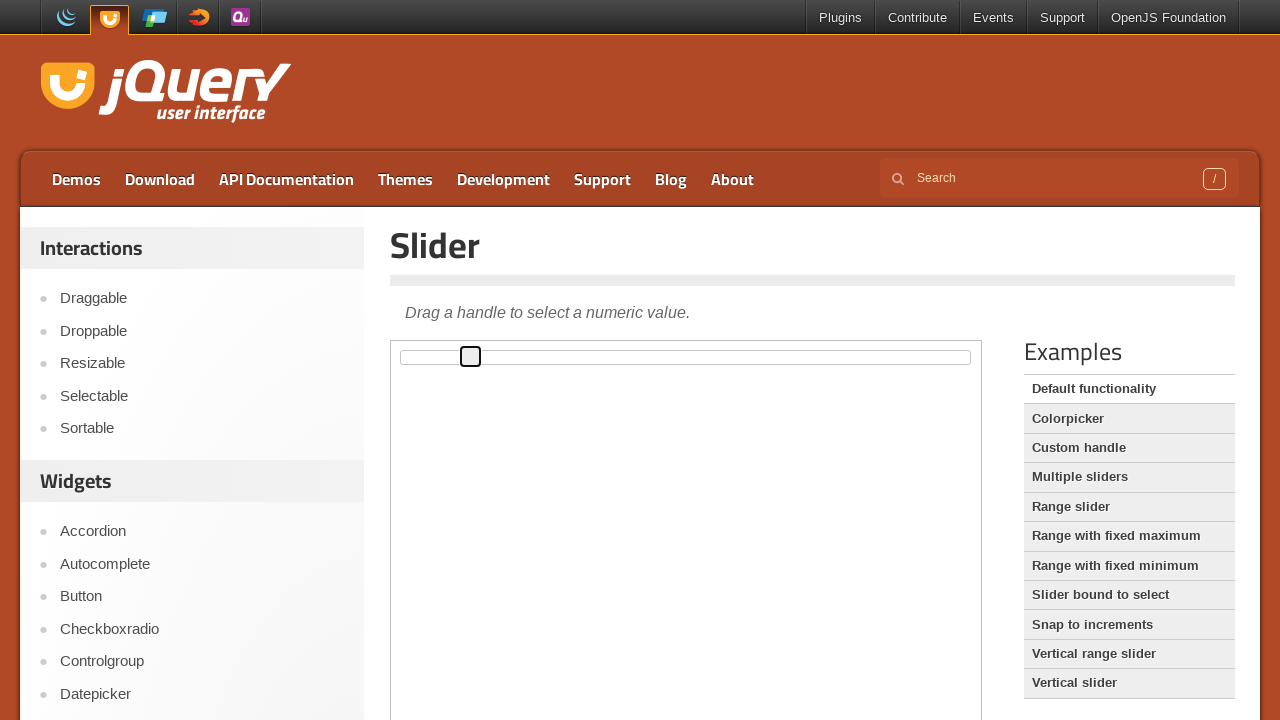

Clicked Draggable navigation link at (202, 299) on a:has-text('Draggable')
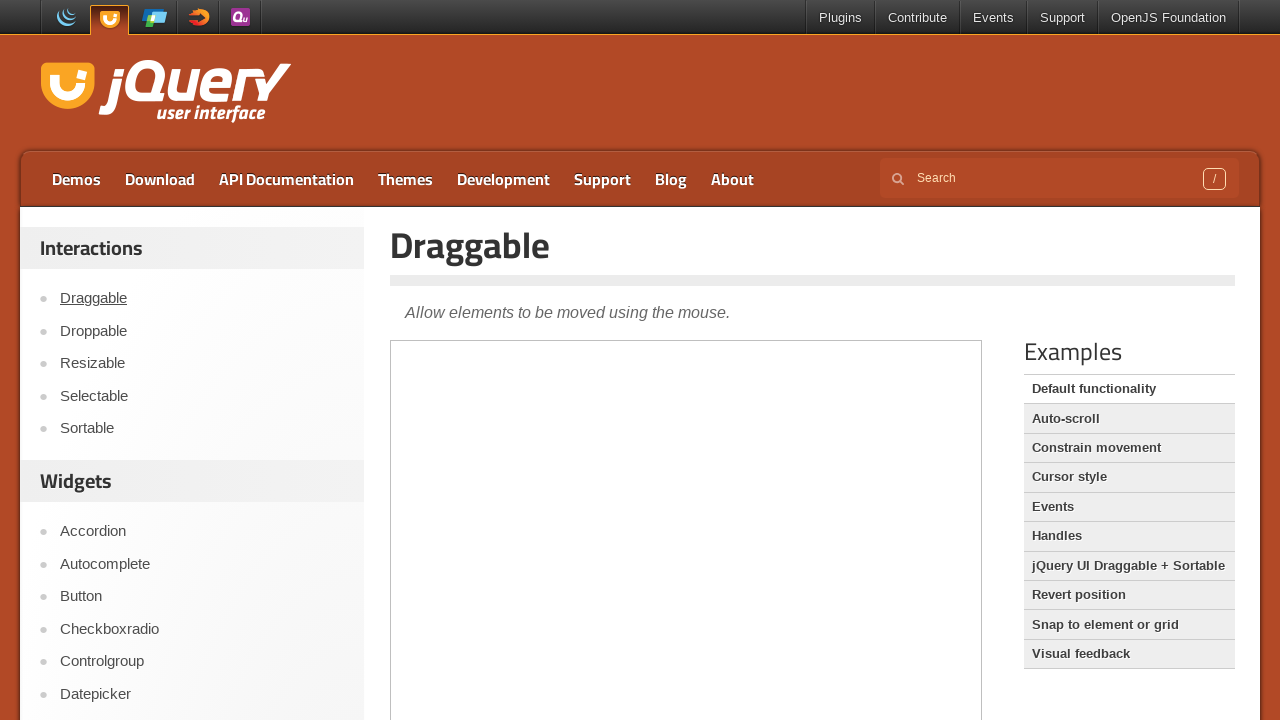

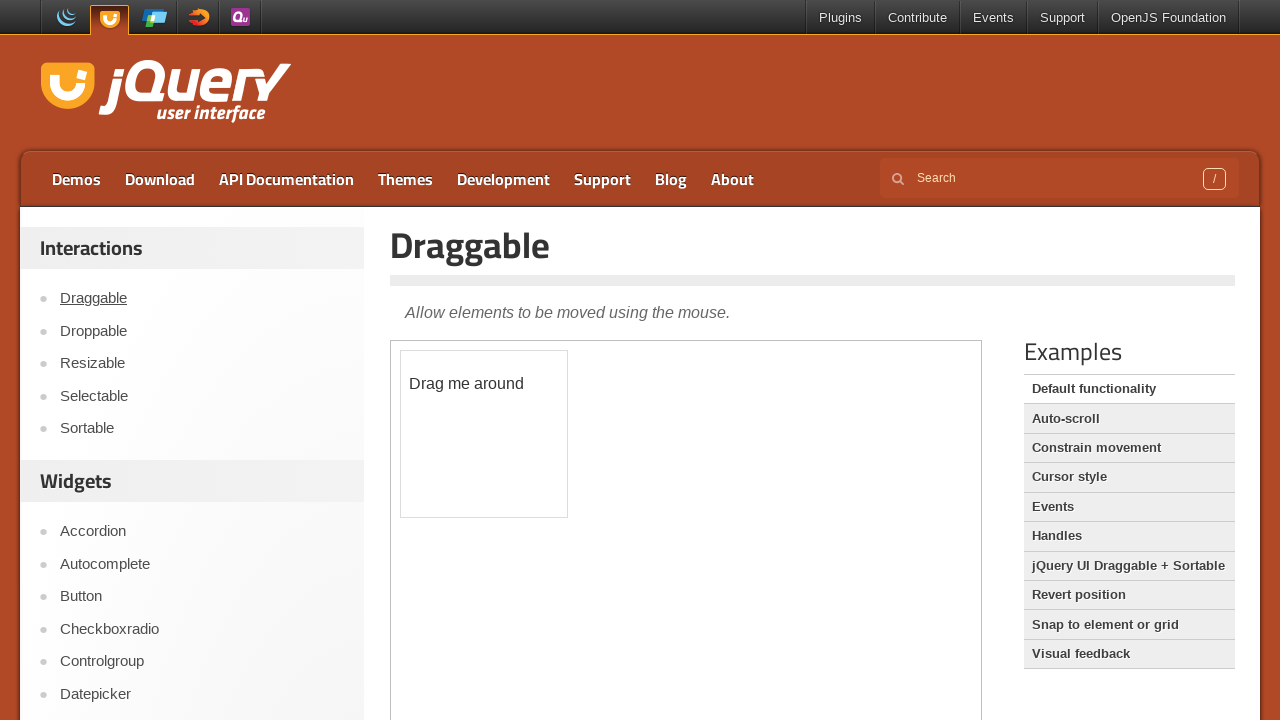